Tests the SpiceJet flight booking interface by selecting passengers from a dropdown, clicking to add adults, selecting origin and destination cities from dropdowns, and interacting with radio buttons for trip type.

Starting URL: https://www.spicejet.com/

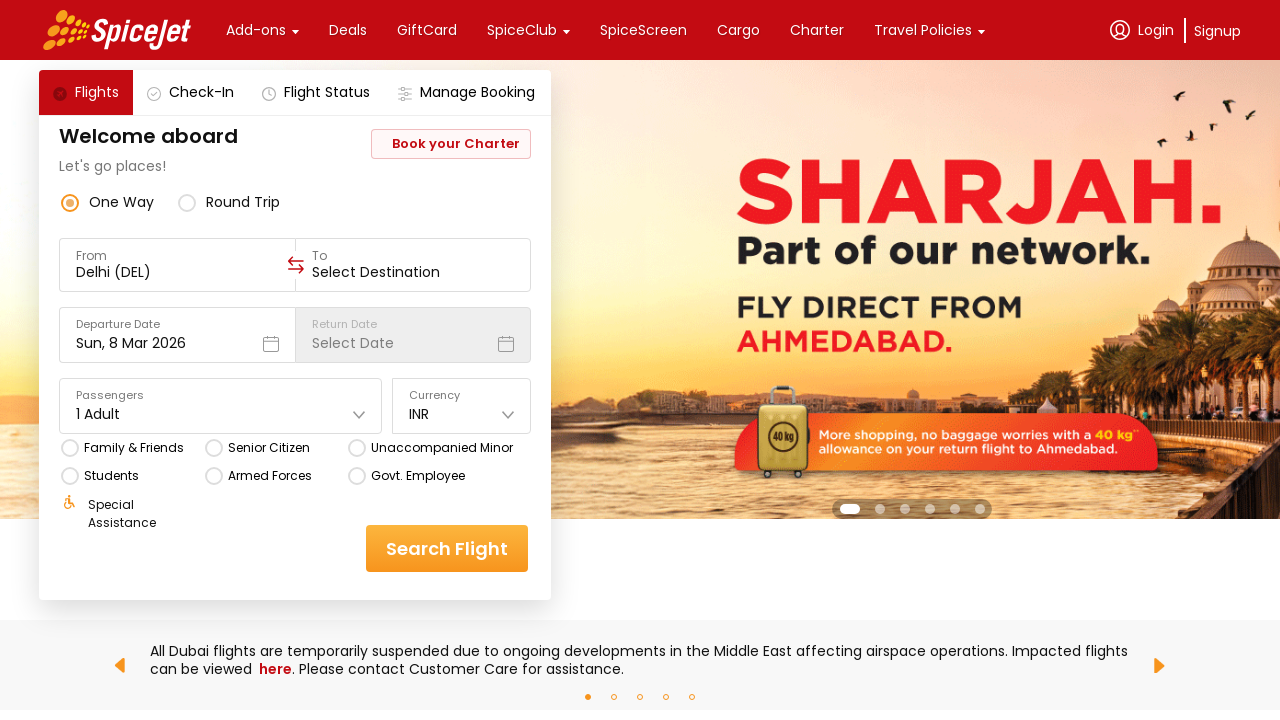

Clicked on Passengers dropdown at (221, 406) on div[data-testid='home-page-travellers']
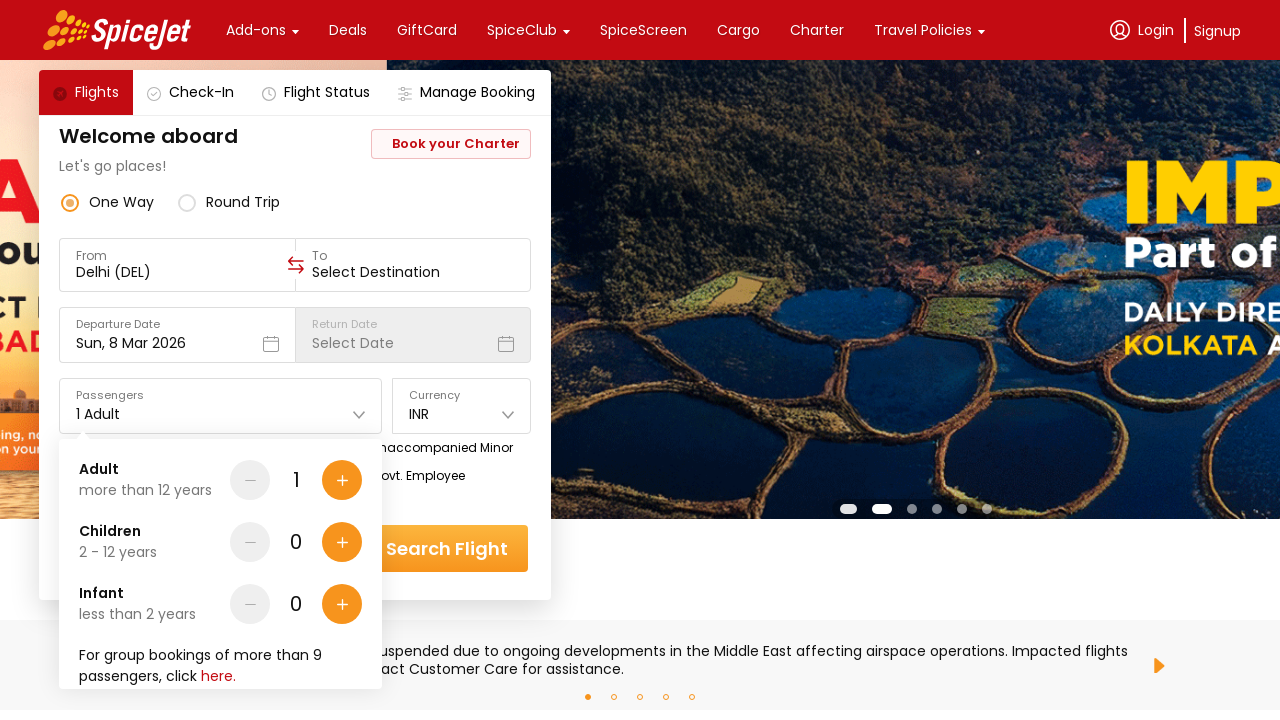

Waited for passengers dropdown to appear
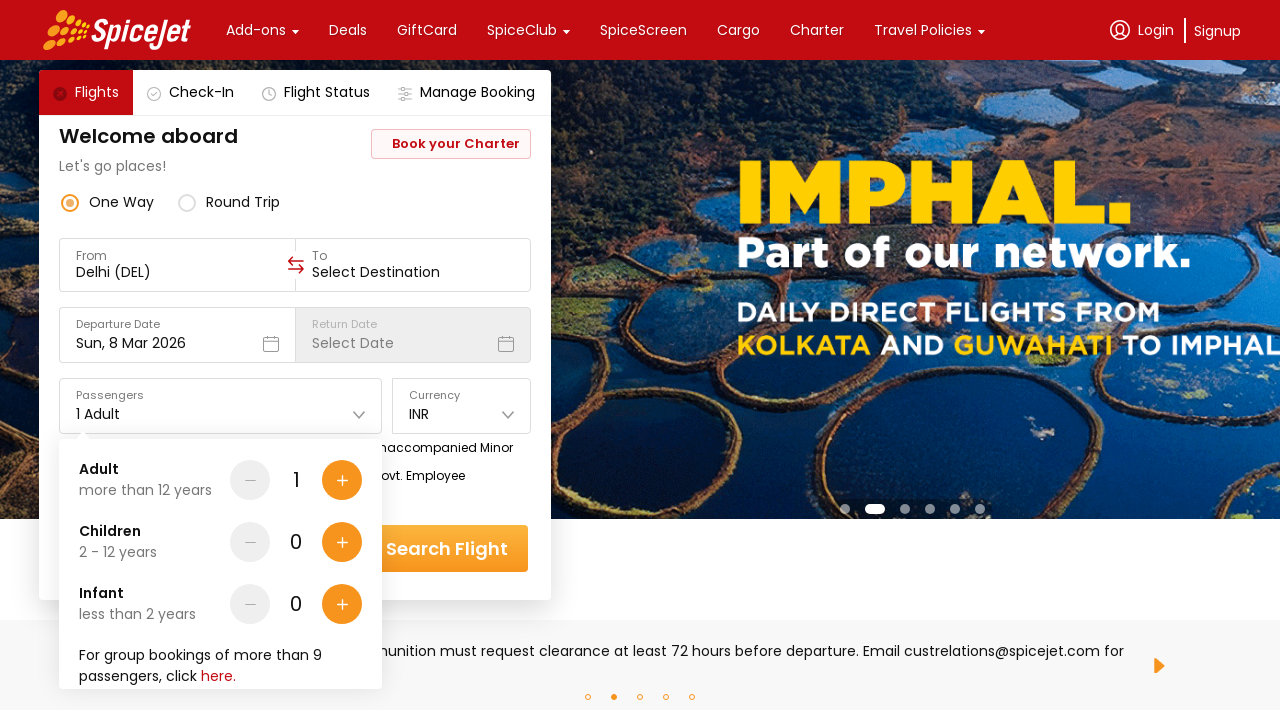

Clicked Adult Plus button once at (342, 480) on (//div[@data-testid='Adult-testID-plus-one-cta'])[1]
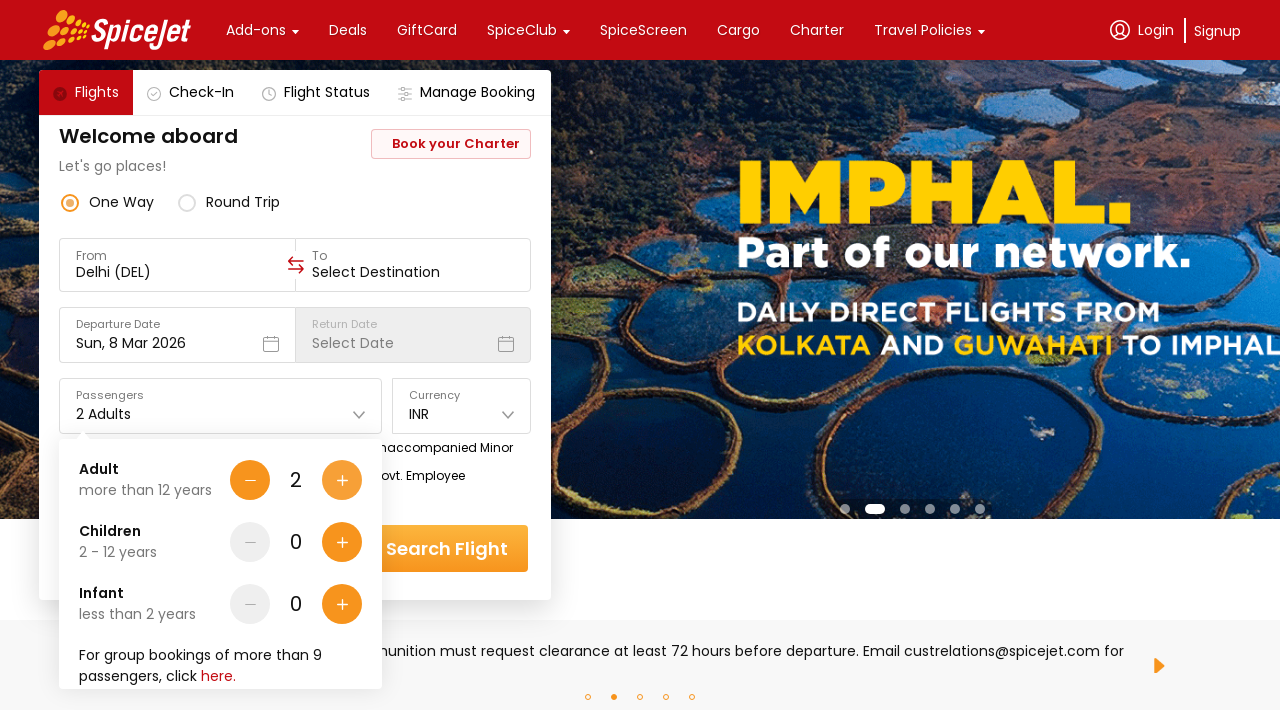

Clicked Adult Plus button (iteration 1 of 3) at (342, 480) on (//div[@data-testid='Adult-testID-plus-one-cta'])[1]
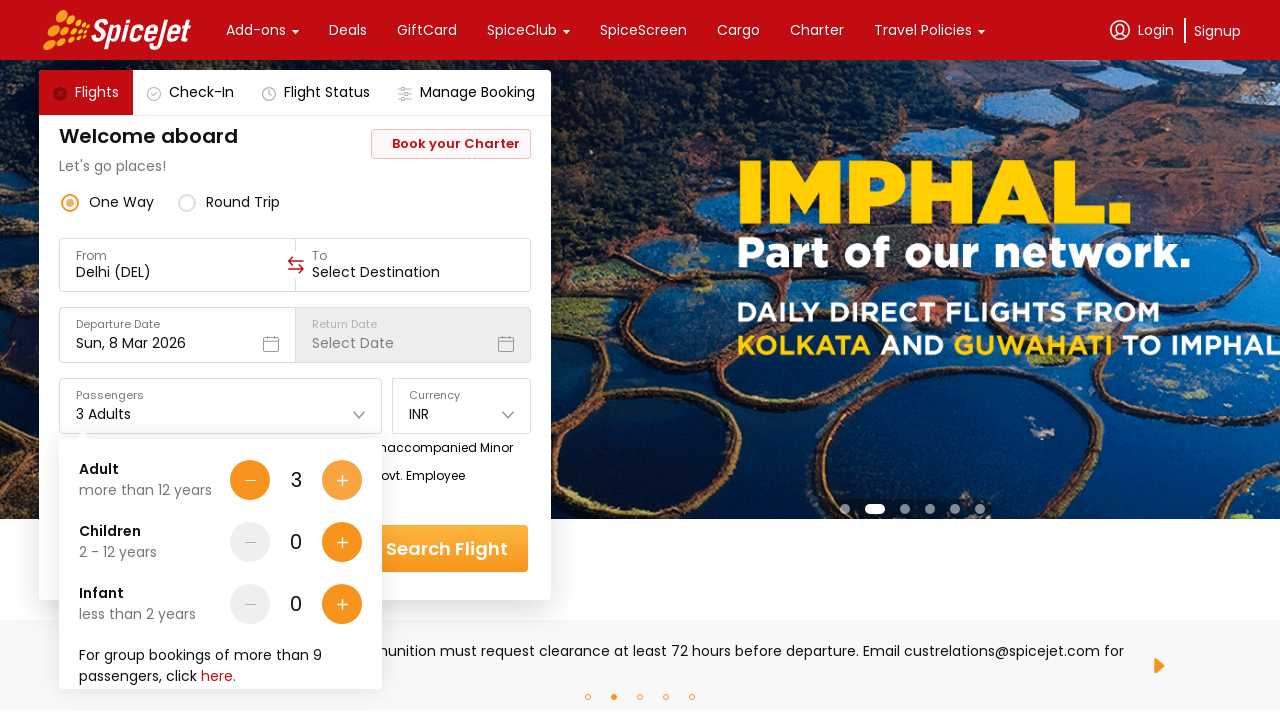

Clicked Adult Plus button (iteration 2 of 3) at (342, 480) on (//div[@data-testid='Adult-testID-plus-one-cta'])[1]
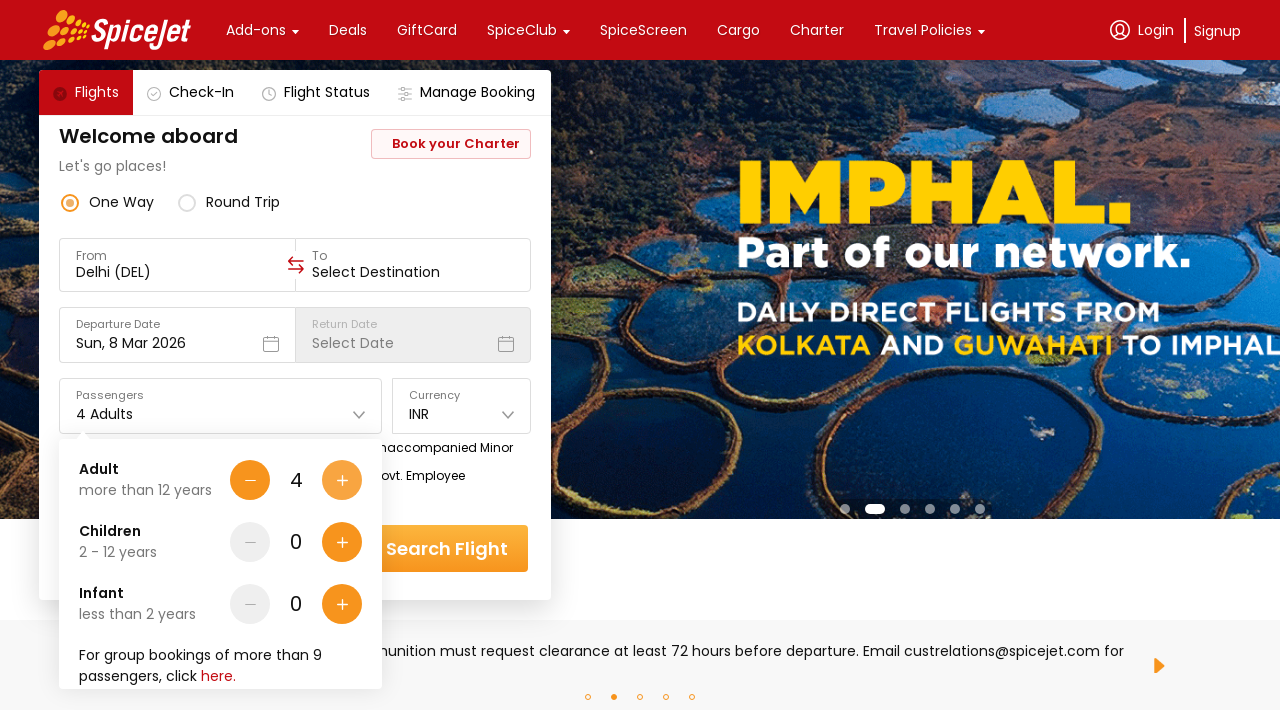

Clicked Adult Plus button (iteration 3 of 3) at (342, 480) on (//div[@data-testid='Adult-testID-plus-one-cta'])[1]
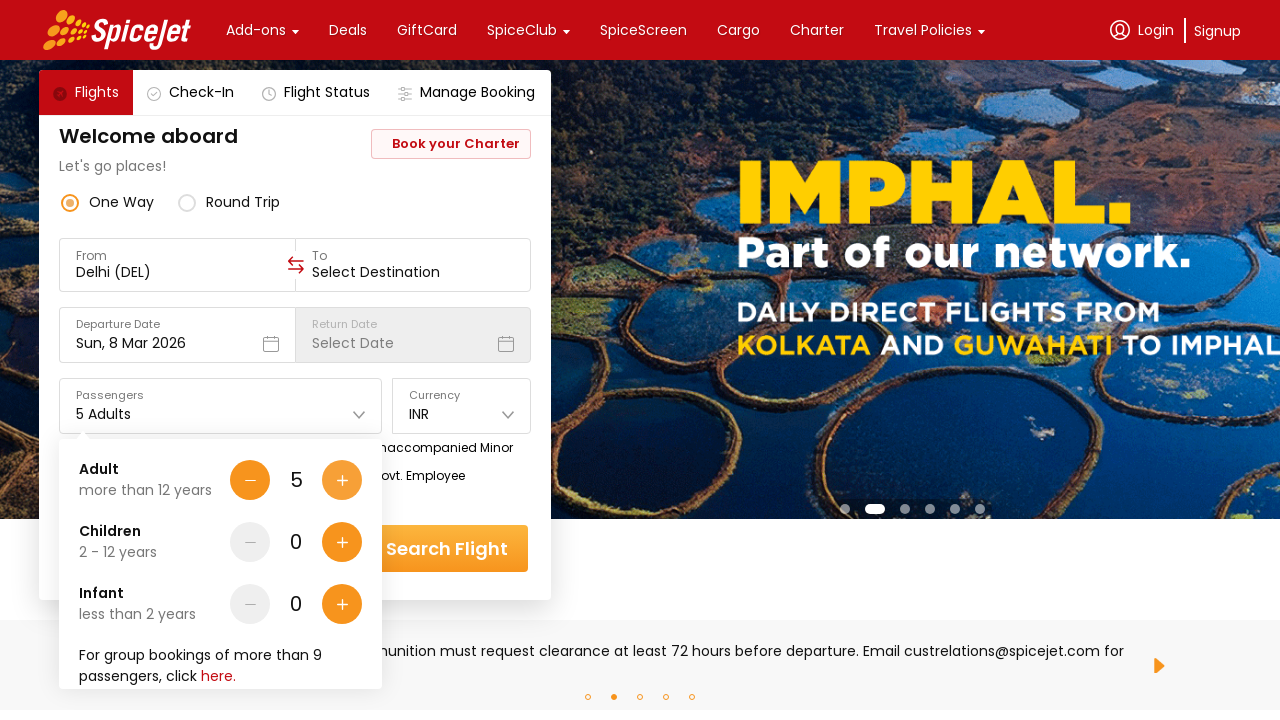

Waited after selecting adults
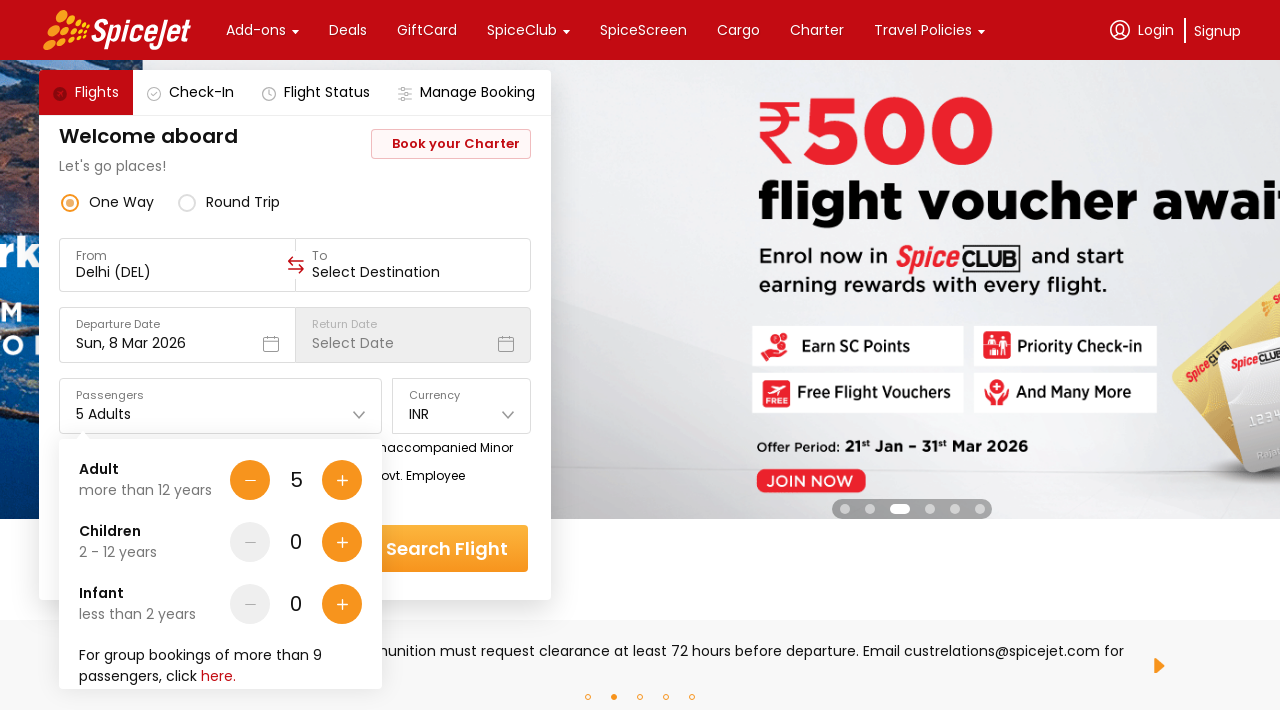

Clicked Done button to close passengers dropdown at (317, 648) on (//div[@class='css-1dbjc4n r-1awozwy r-19m6qjp r-z2wwpe r-1loqt21 r-18u37iz r-17
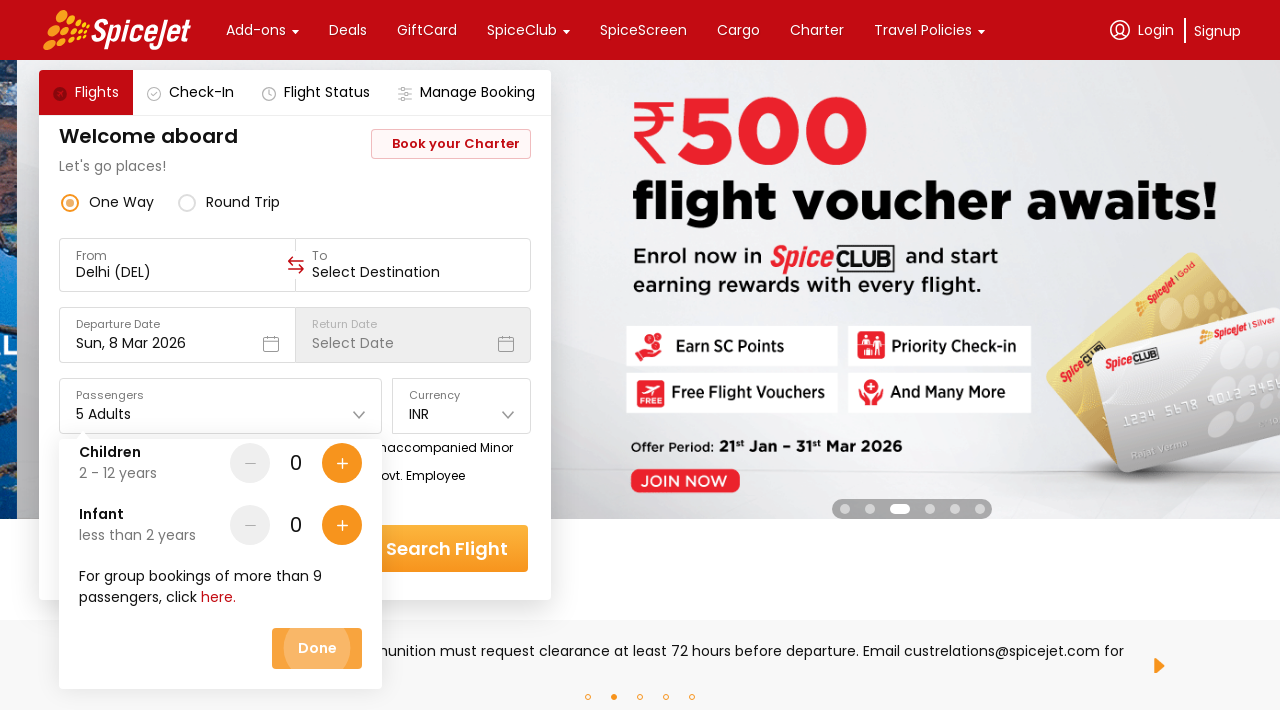

Clicked on origin city dropdown at (177, 265) on .css-1dbjc4n.r-14lw9ot.r-11u4nky.r-z2wwpe.r-1phboty.r-rs99b7.r-1loqt21.r-13awgt0
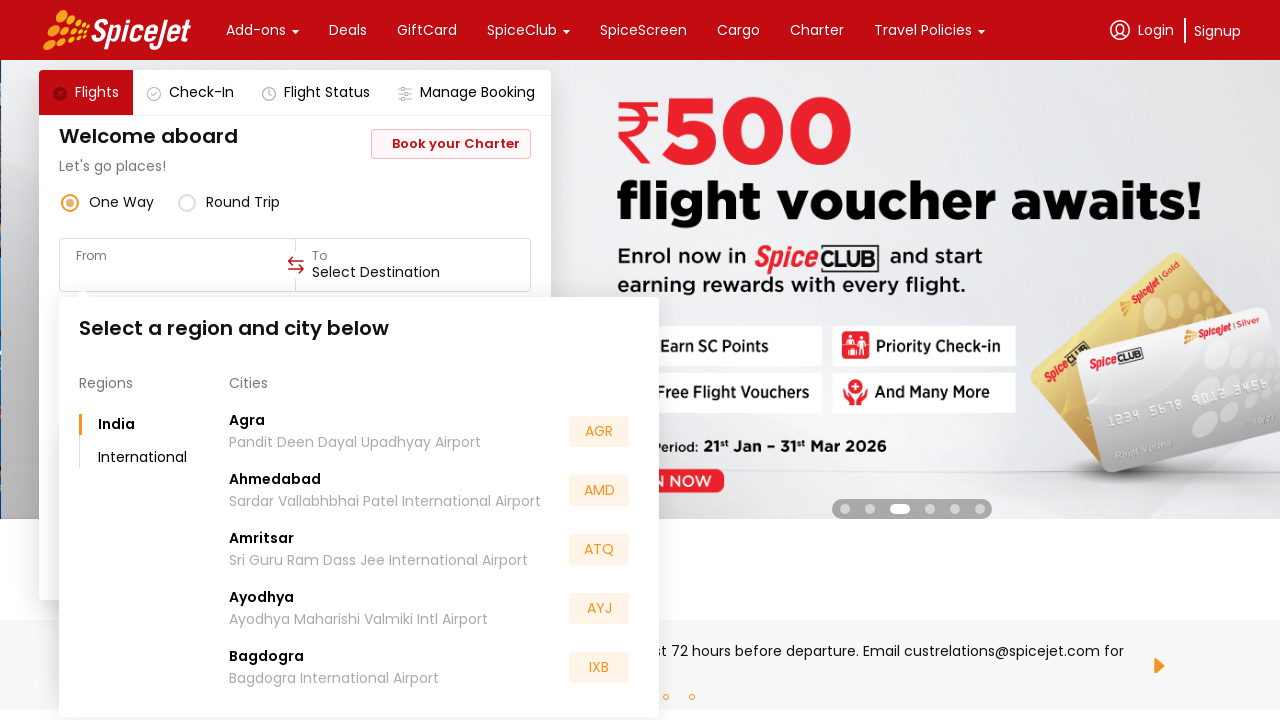

Selected Ahmedabad as origin city (3rd option) at (262, 538) on (//div[@class='css-1dbjc4n r-18u37iz']/div[@class='css-76zvg2 r-cqee49 r-ubezar 
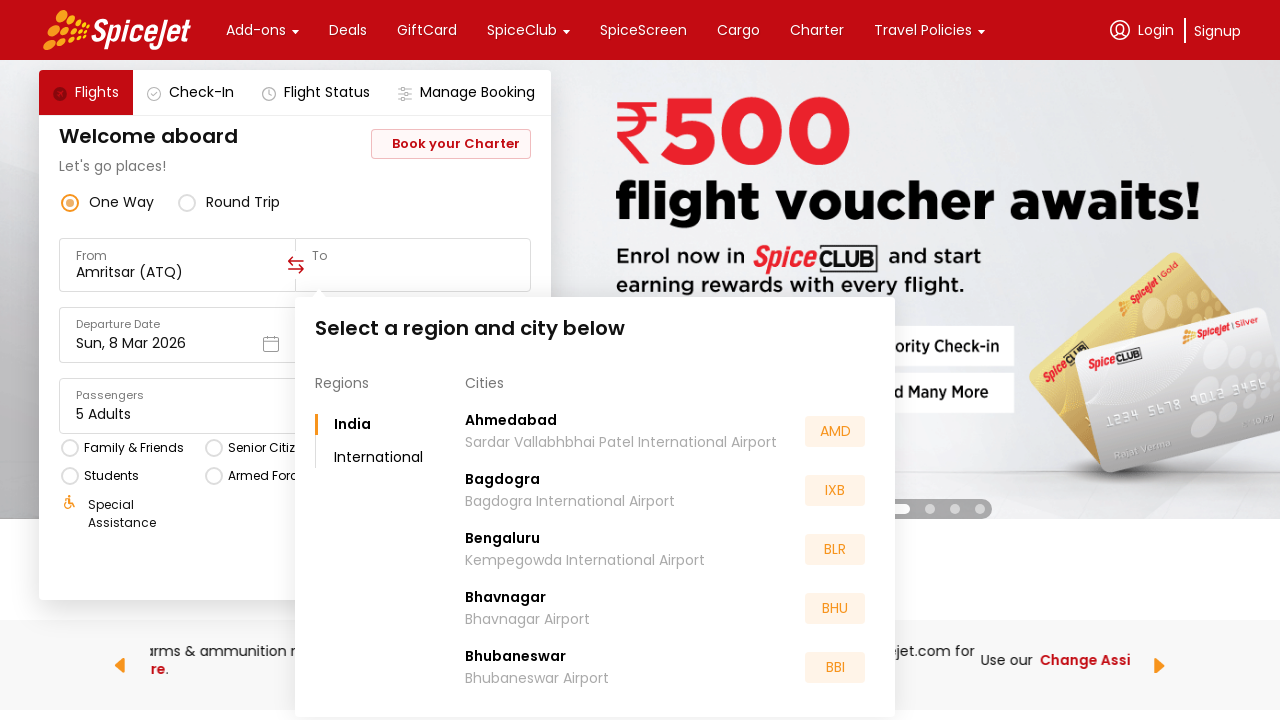

Waited after selecting origin city
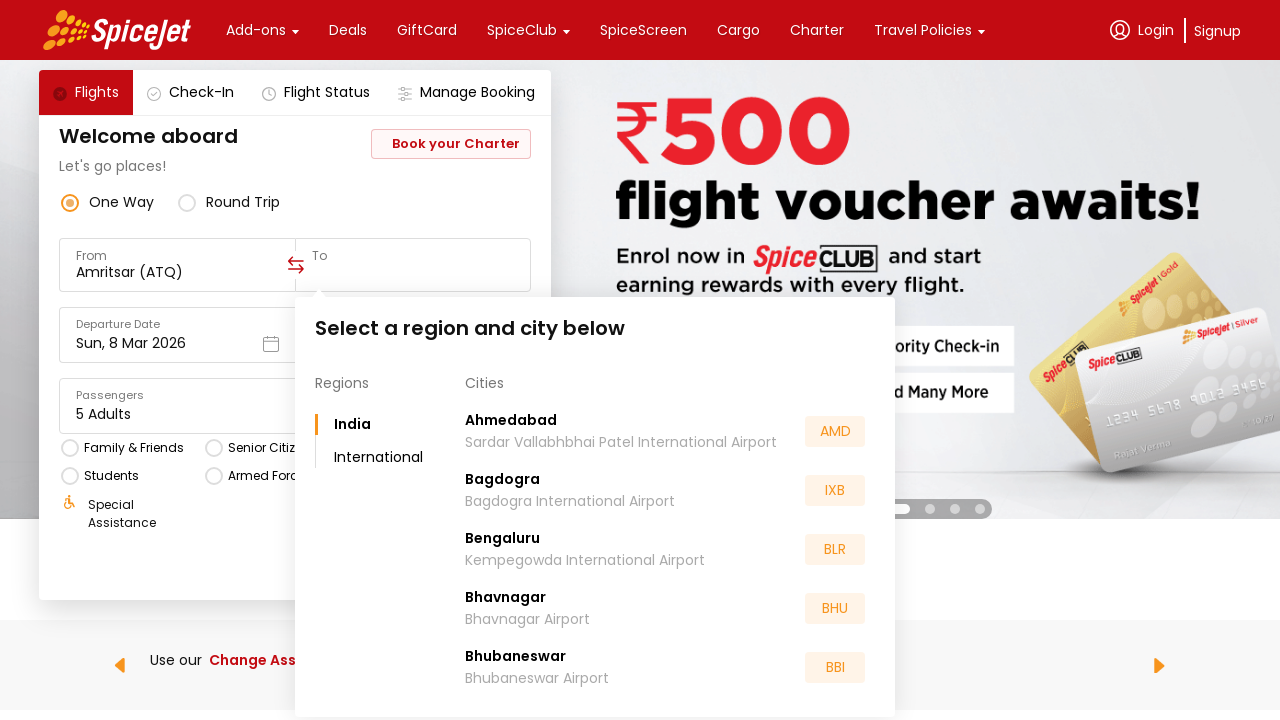

Selected Kanpur as destination city (37th option) at (494, 552) on (//div[@class='css-1dbjc4n r-18u37iz']/div[@class='css-76zvg2 r-cqee49 r-ubezar 
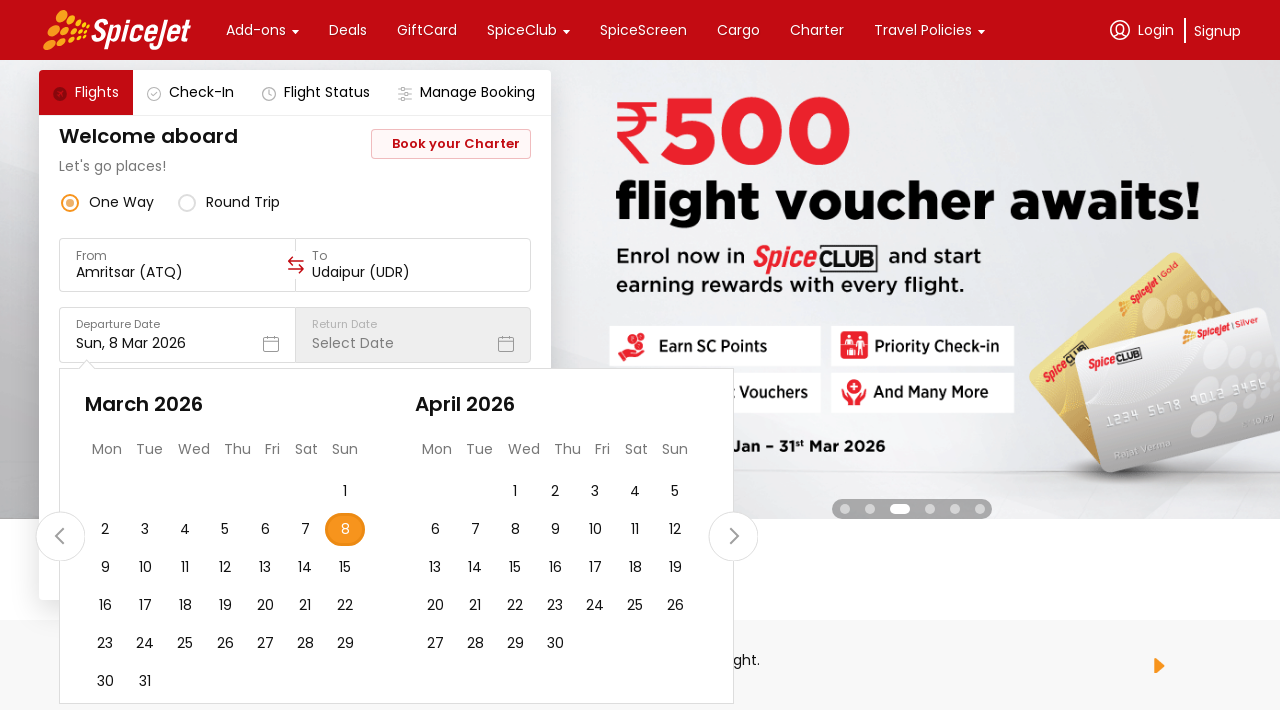

Waited after selecting destination city
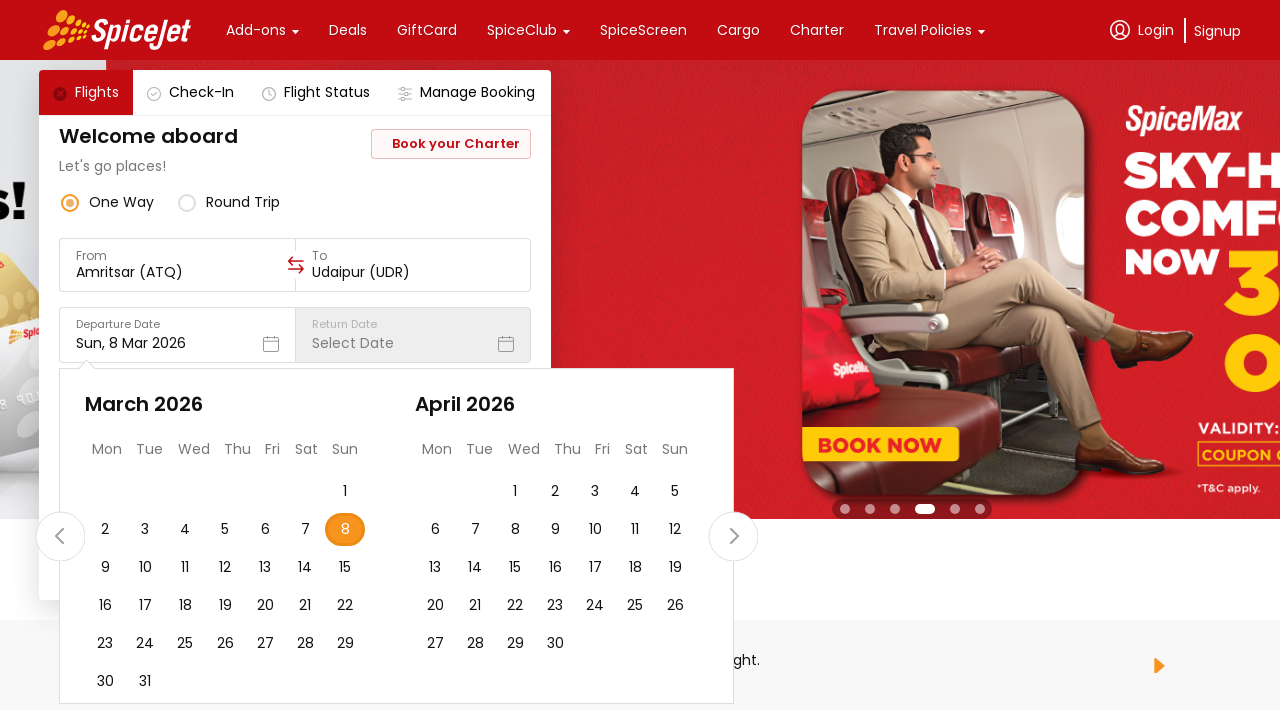

Clicked on date/search related button at (345, 530) on .css-1dbjc4n.r-1awozwy.r-19m6qjp.r-156aje7.r-y47klf.r-1phboty.r-1d6rzhh.r-1pi2ts
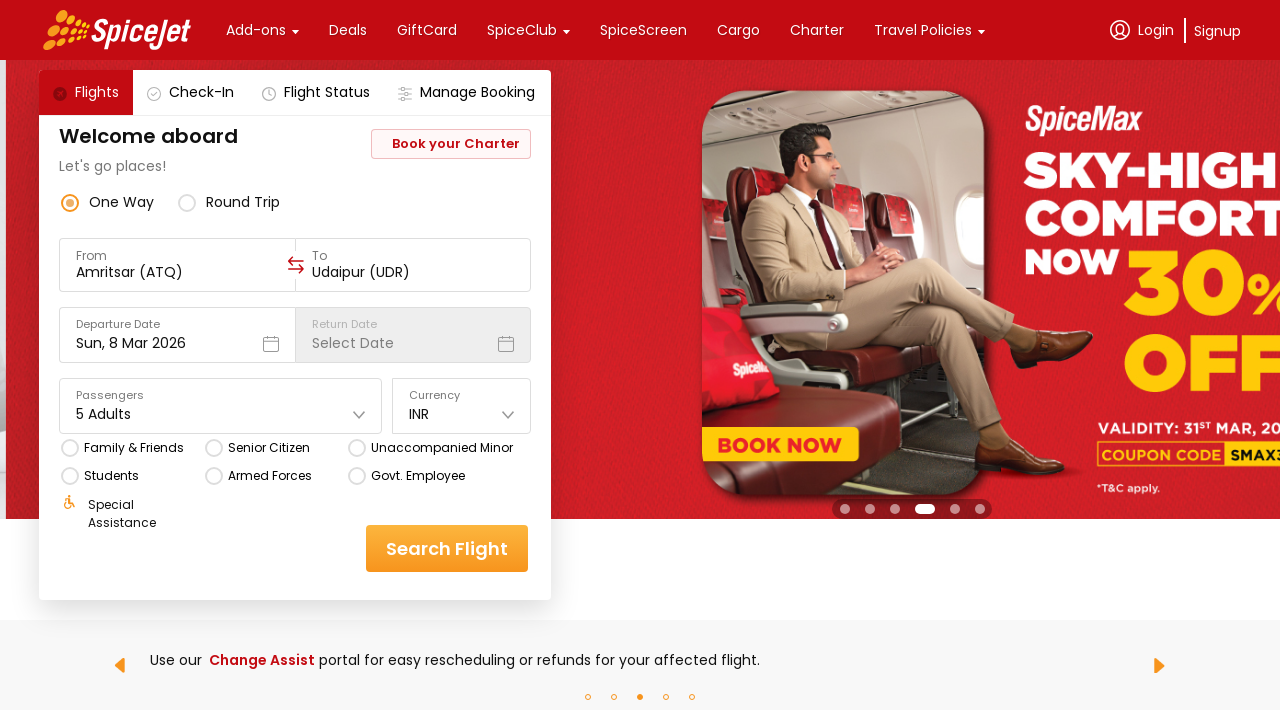

Clicked on round trip radio button option at (187, 202) on (//div[@class='css-1dbjc4n r-zso239'])[2]
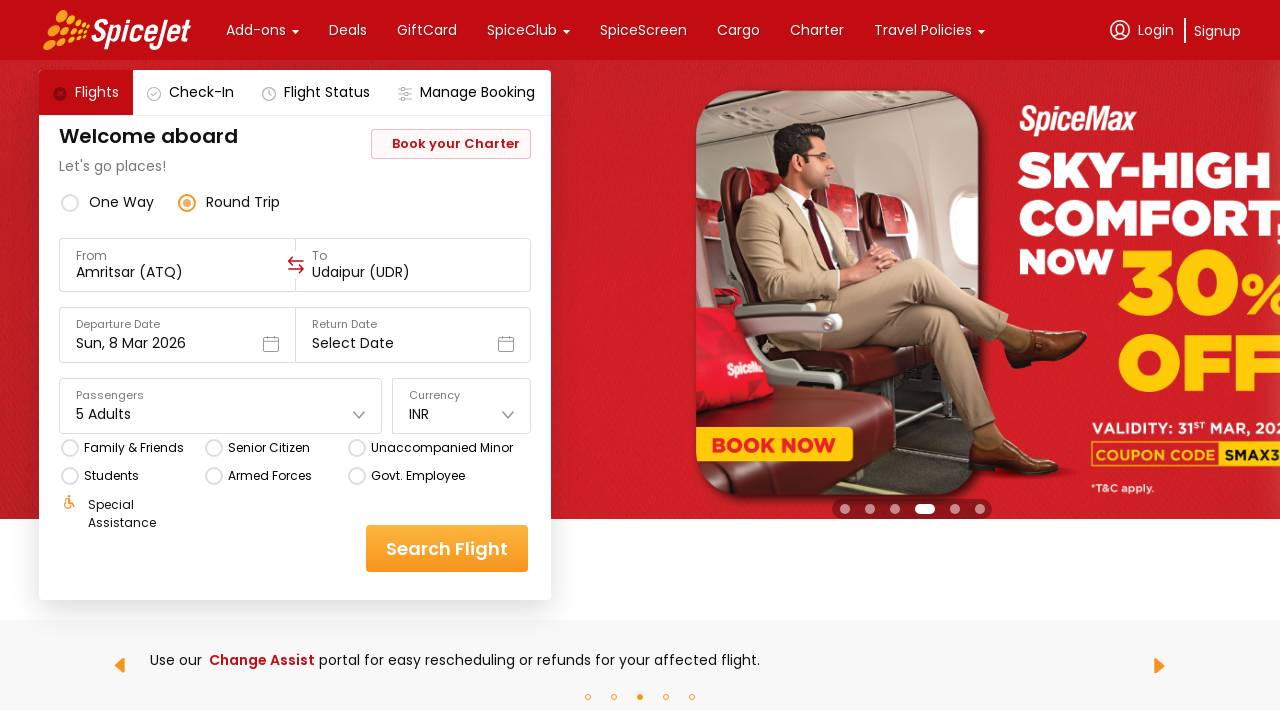

Verified return date dropdown is enabled
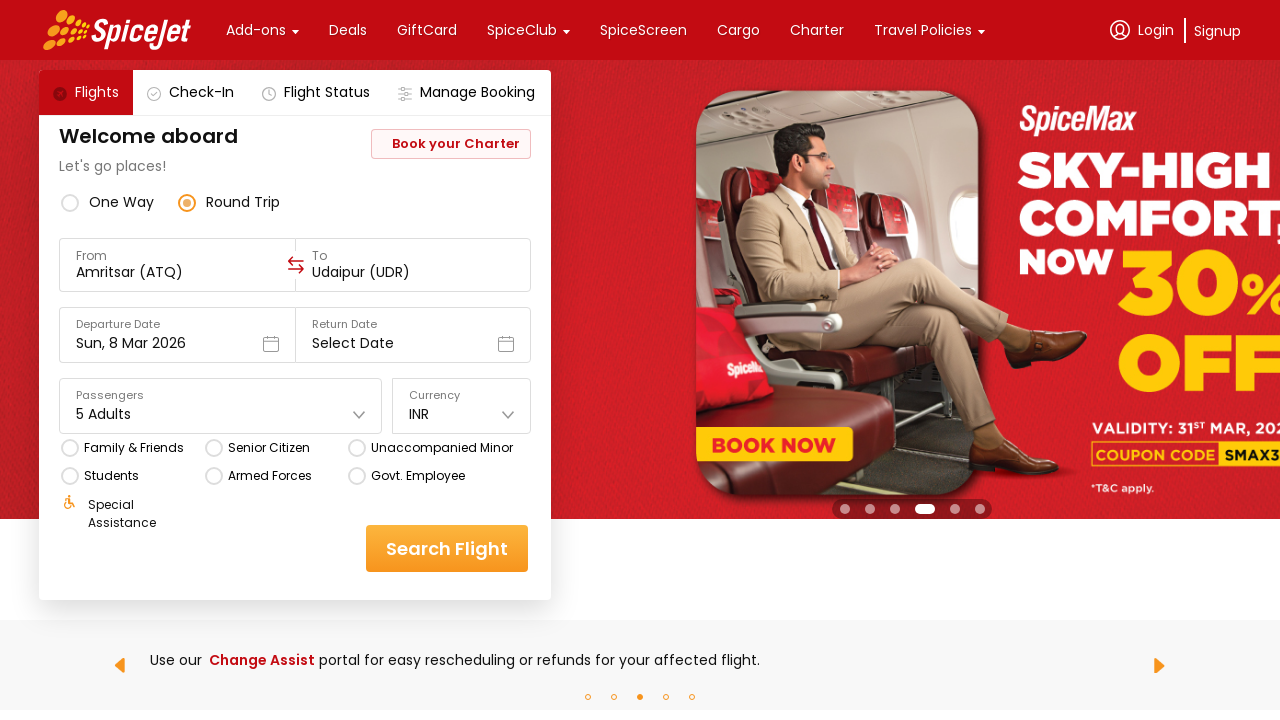

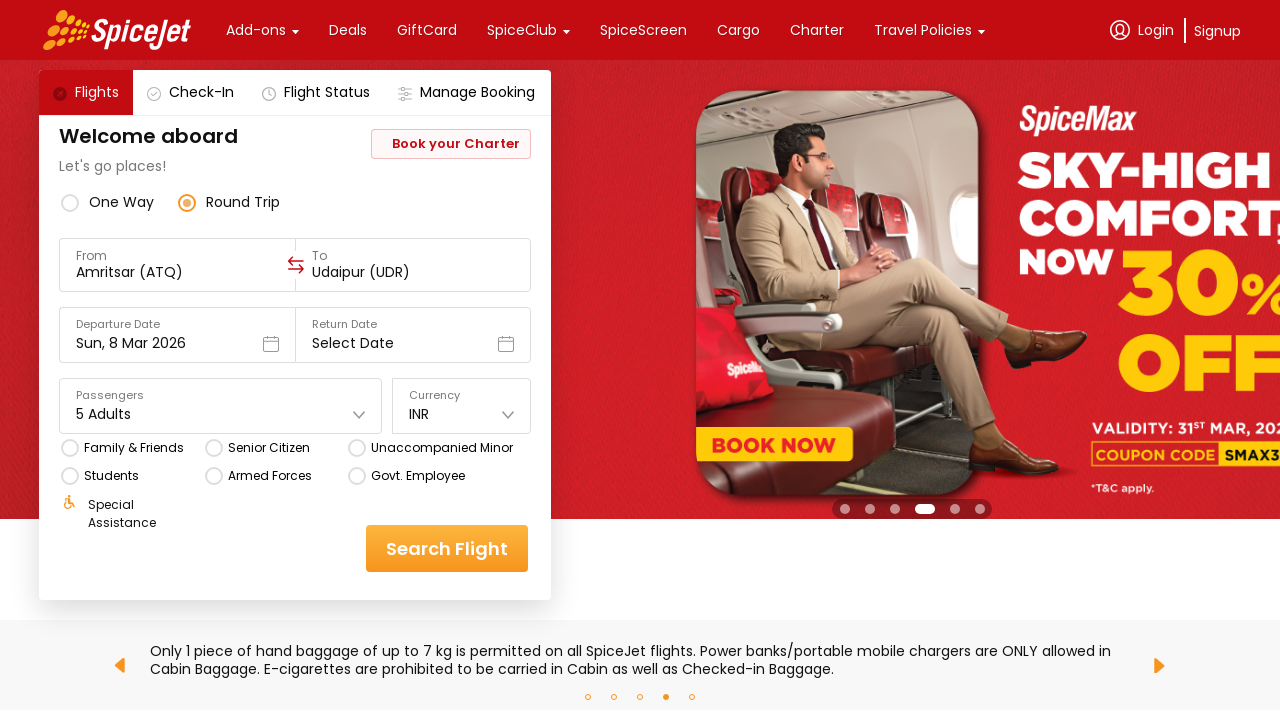